Tests hover functionality by hovering over an avatar image and verifying that additional user information (caption) becomes visible.

Starting URL: http://the-internet.herokuapp.com/hovers

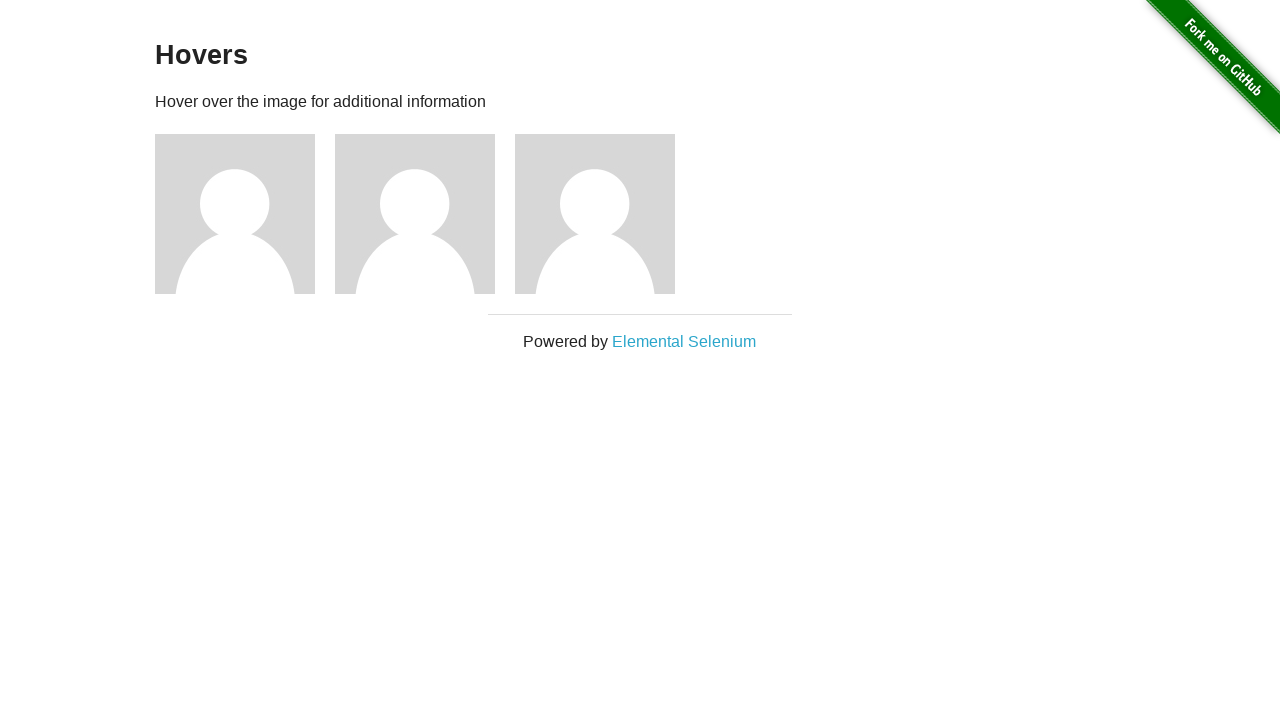

Navigated to hovers page
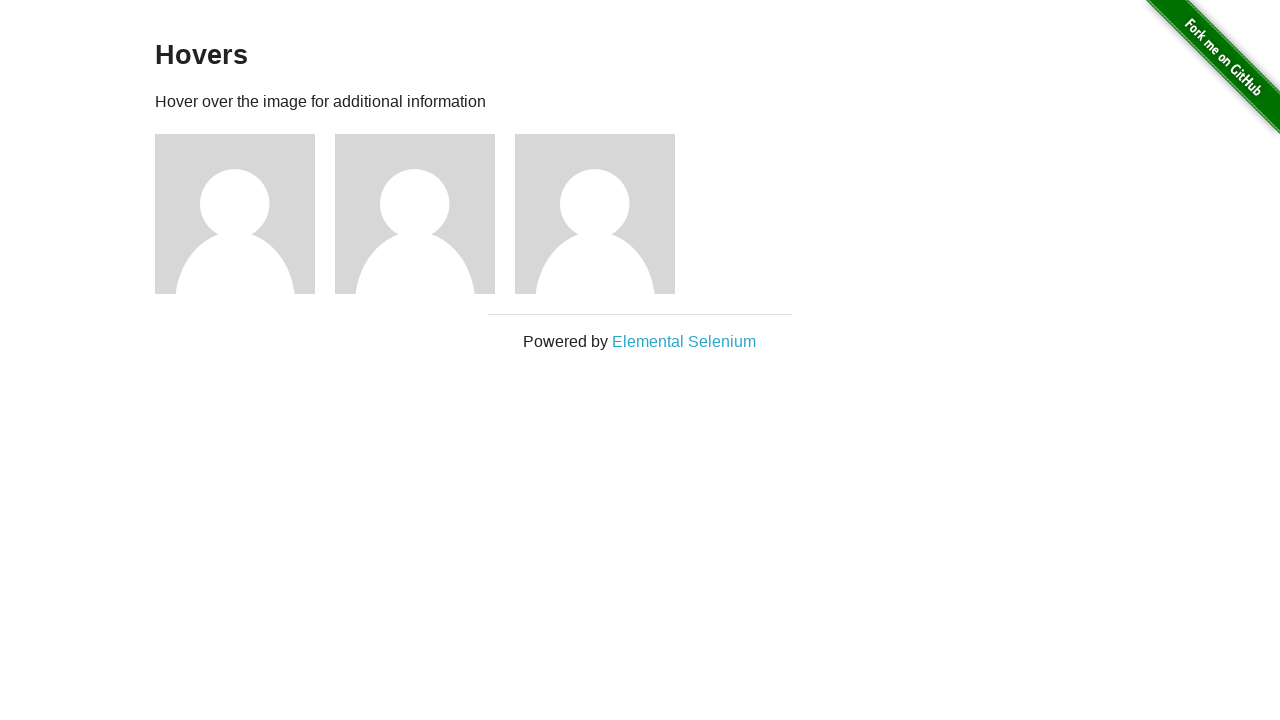

Located first avatar figure element
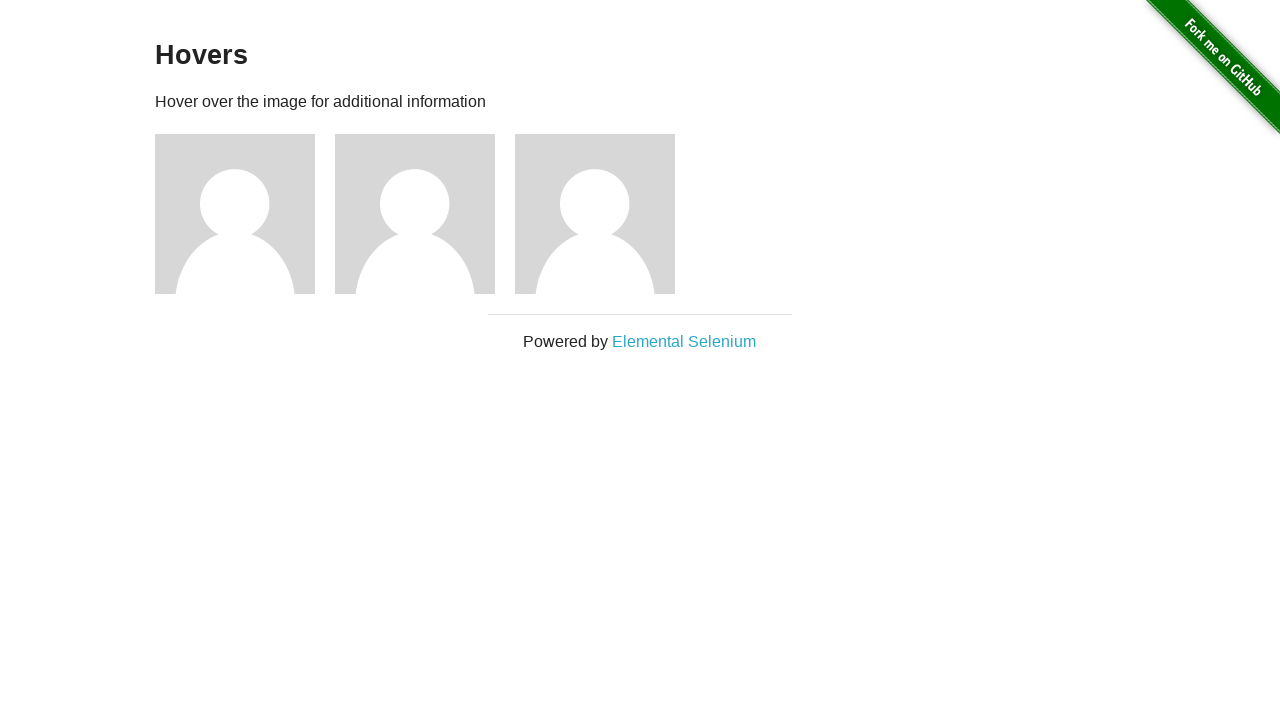

Hovered over avatar image at (245, 214) on .figure >> nth=0
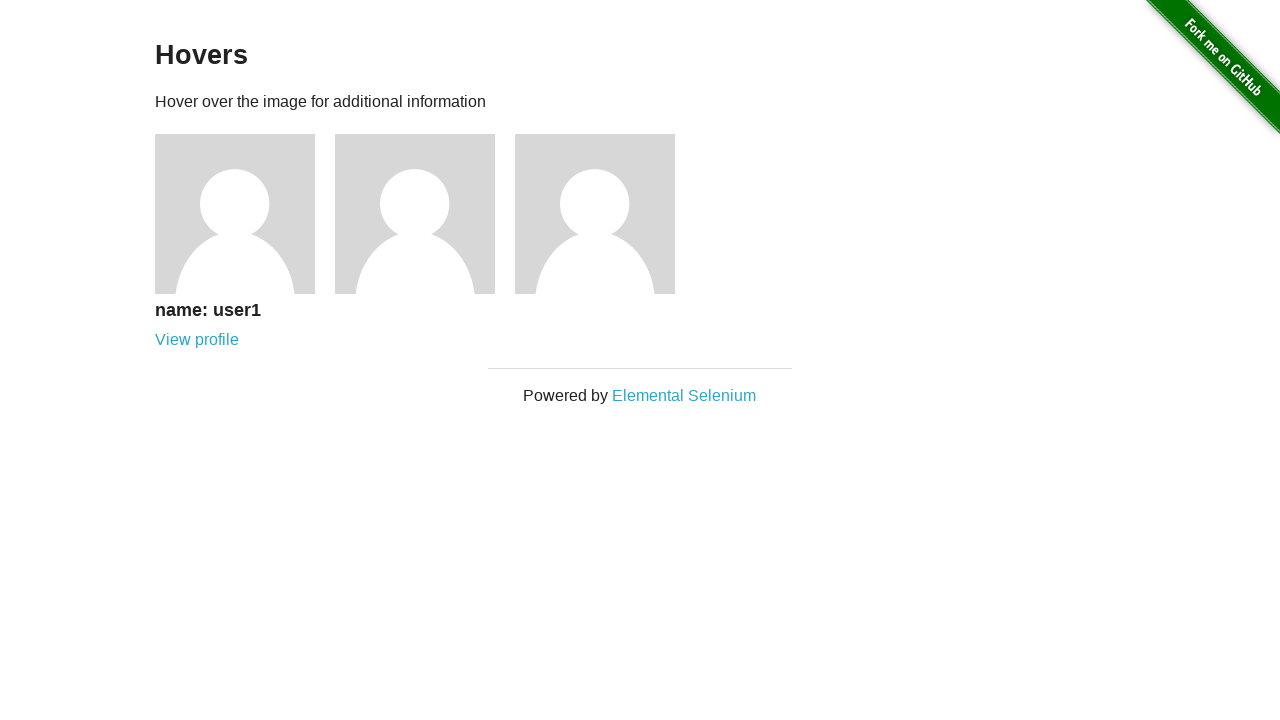

User information caption became visible
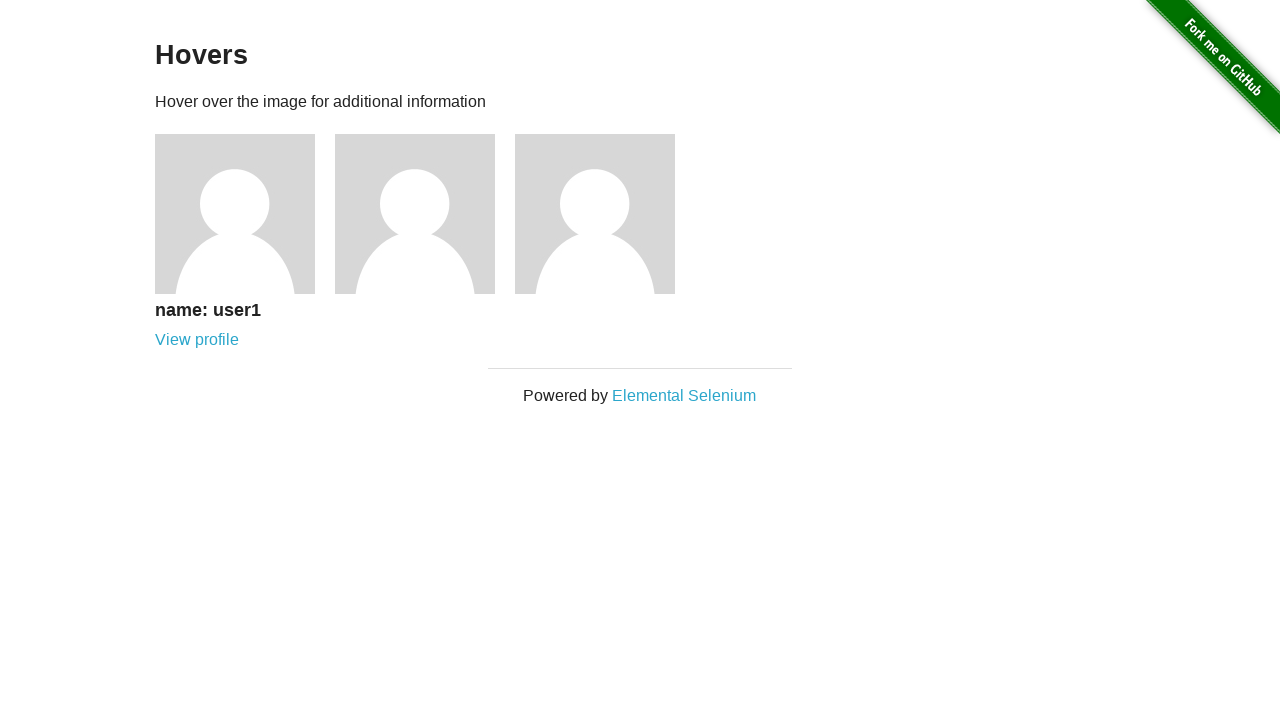

Verified caption is visible after hover
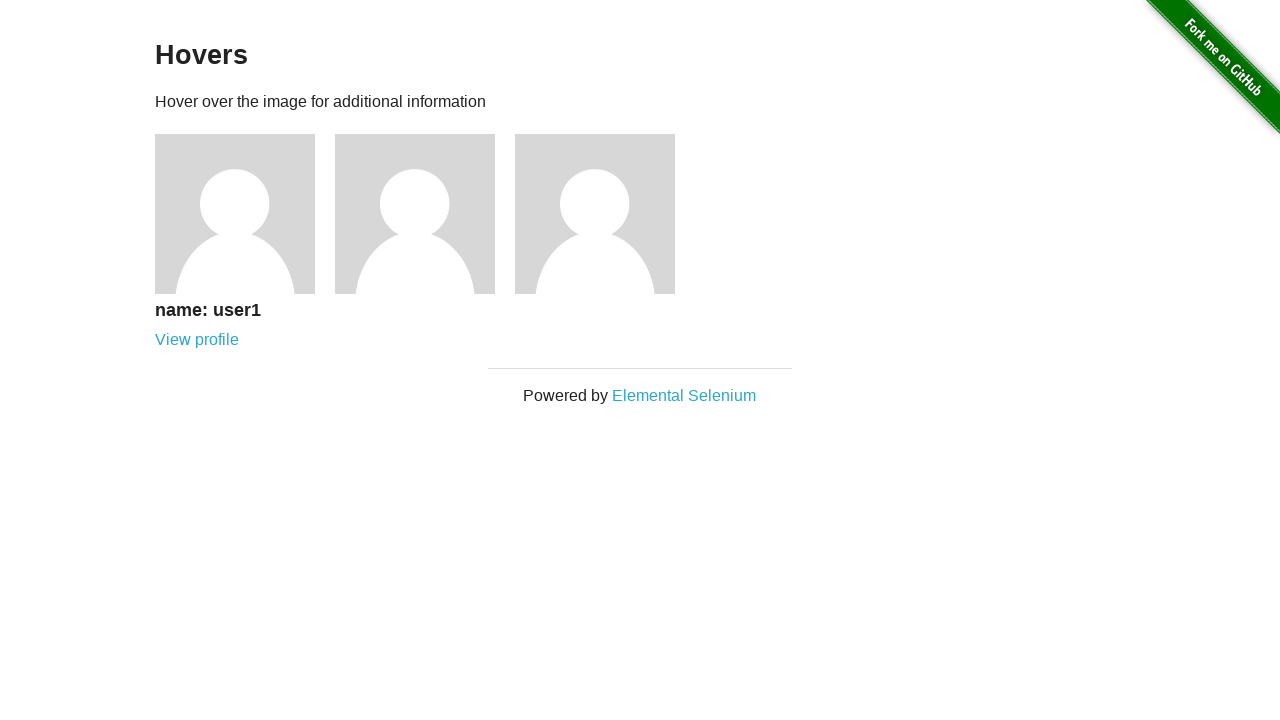

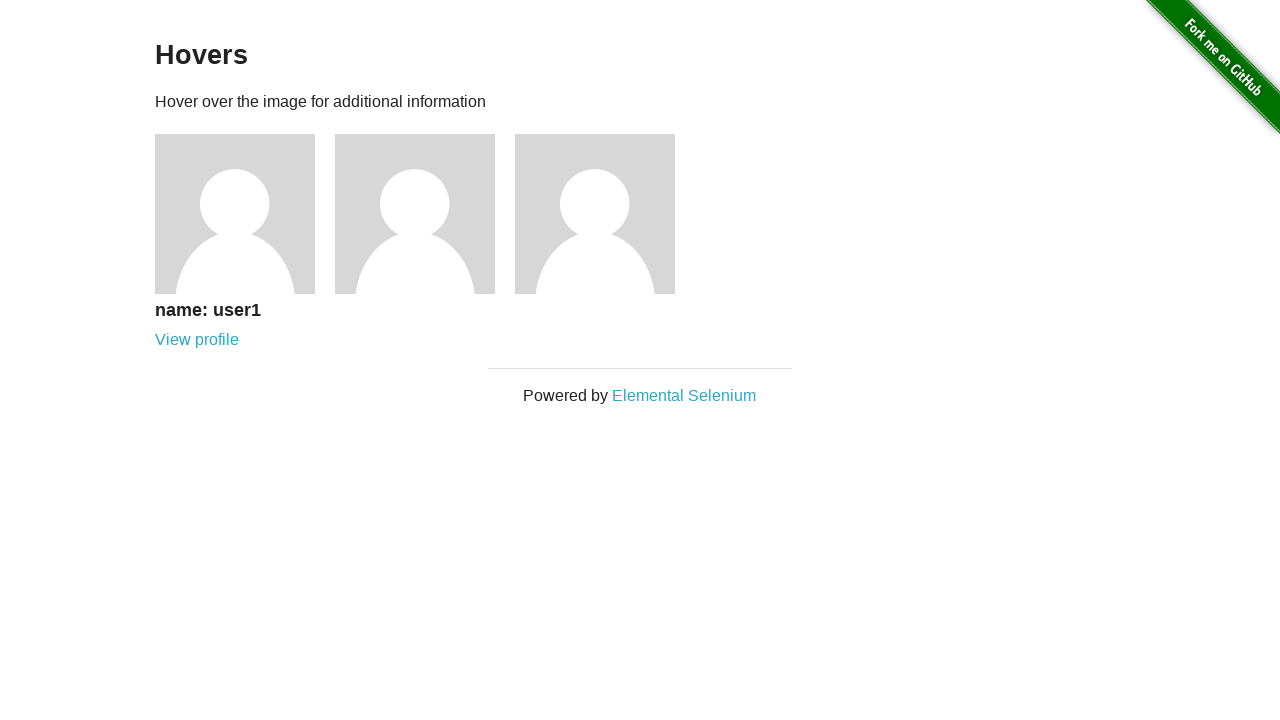